Tests alert handling by navigating to the cancel/confirm alert tab and dismissing a confirmation dialog

Starting URL: http://demo.automationtesting.in/Alerts.html

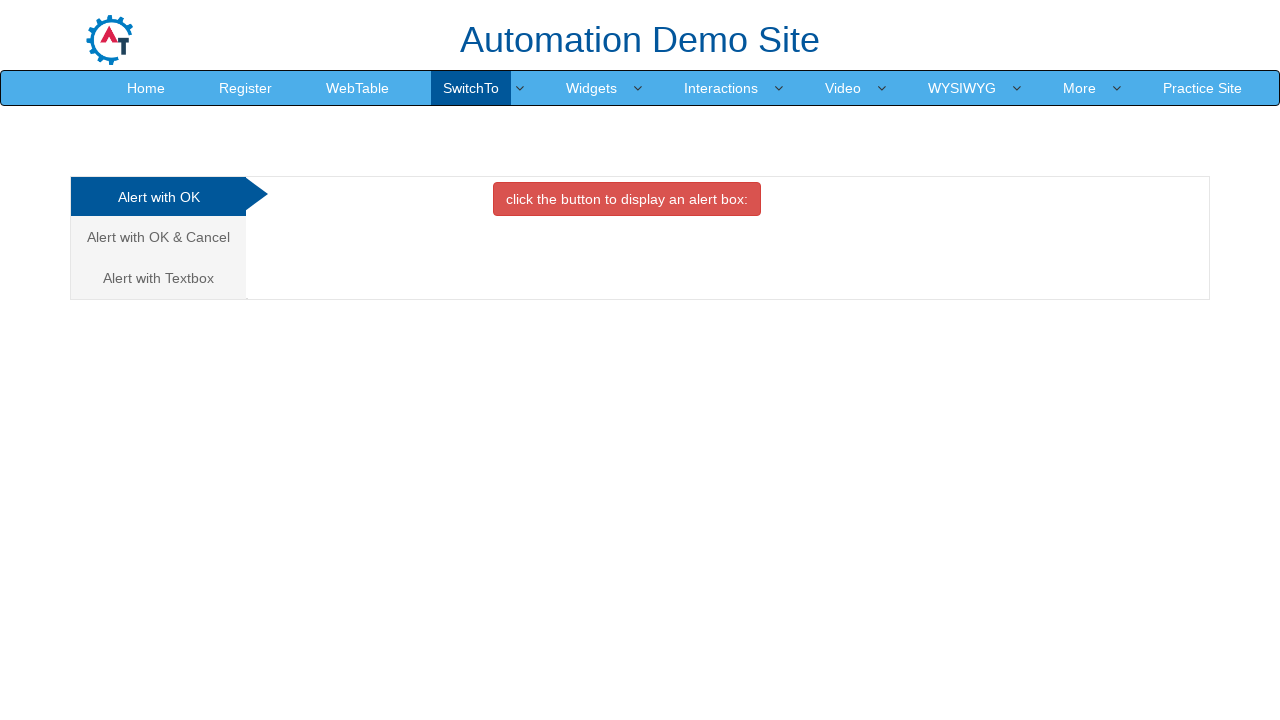

Clicked on the Alert with OK & Cancel tab at (158, 237) on a[href='#CancelTab']
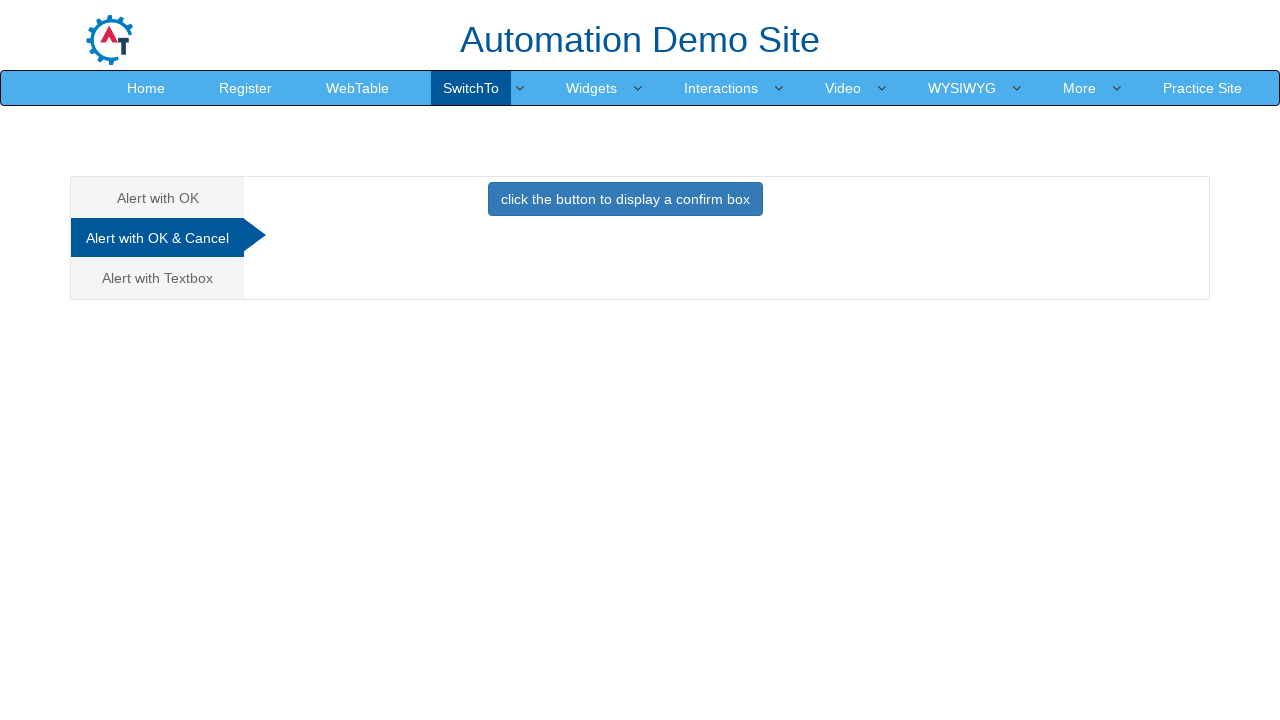

Clicked button to trigger confirmation alert at (625, 199) on button[onclick='confirmbox()']
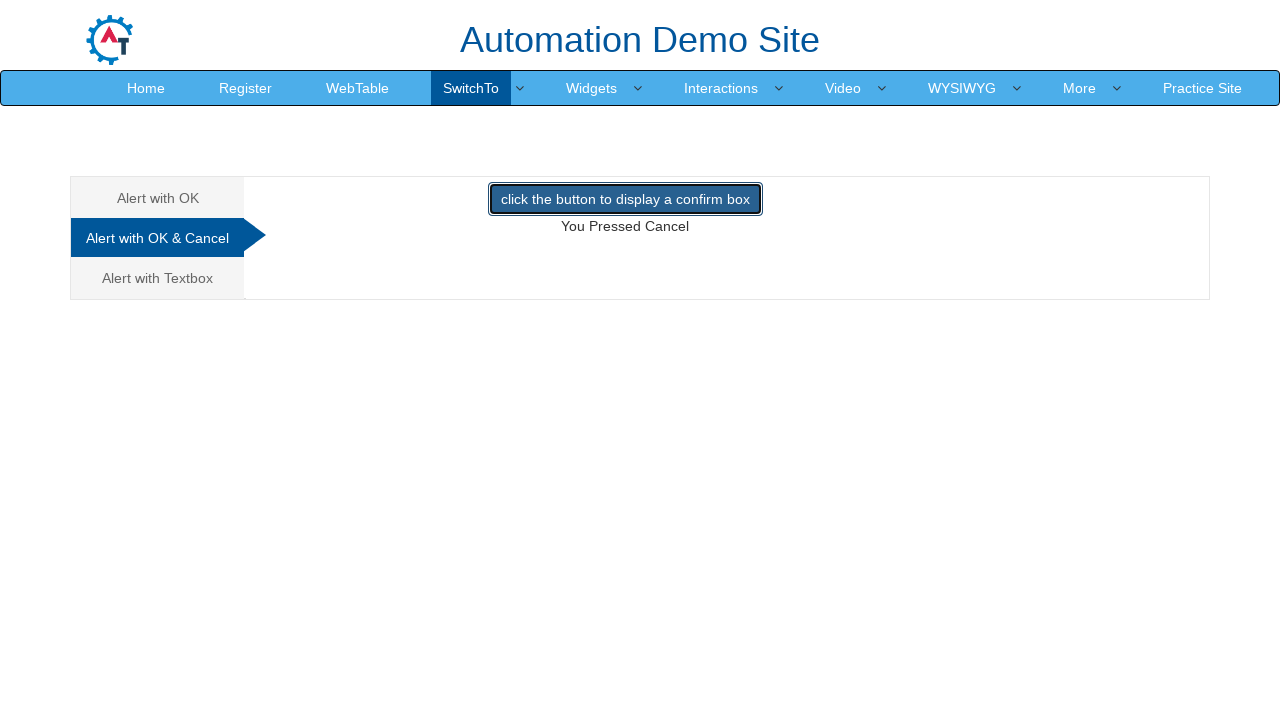

Set up dialog handler to dismiss confirmation alert
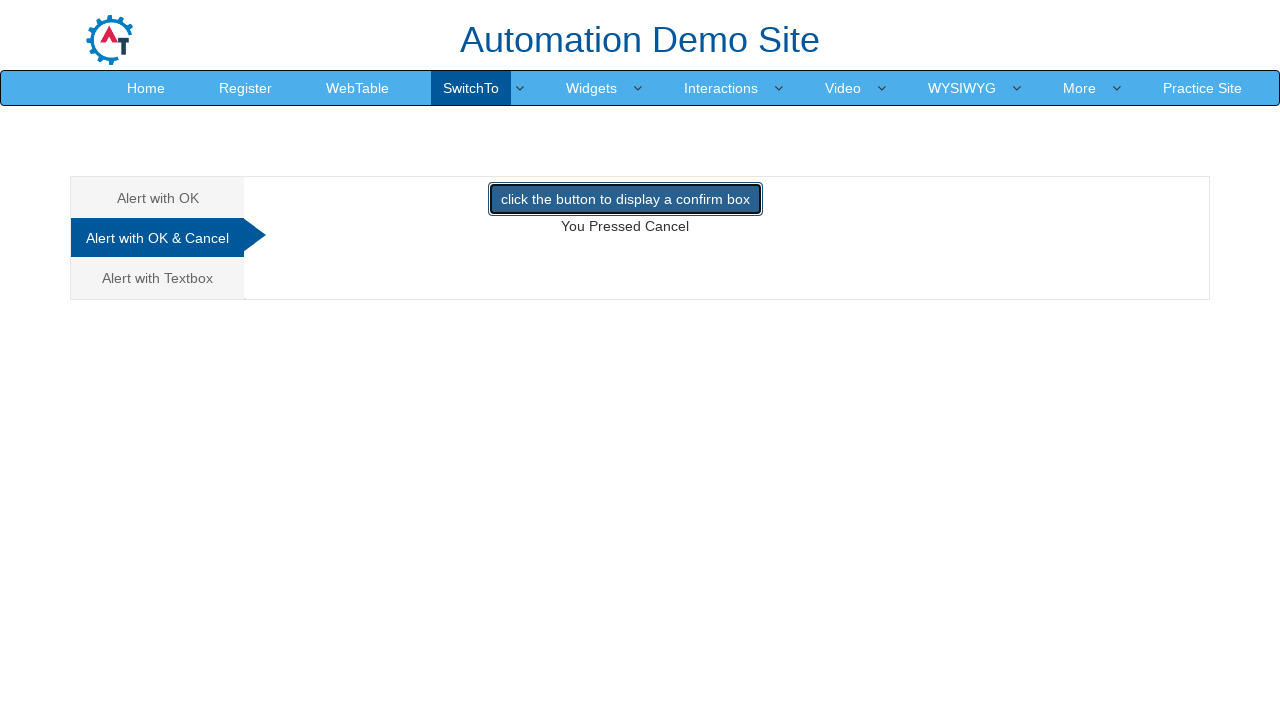

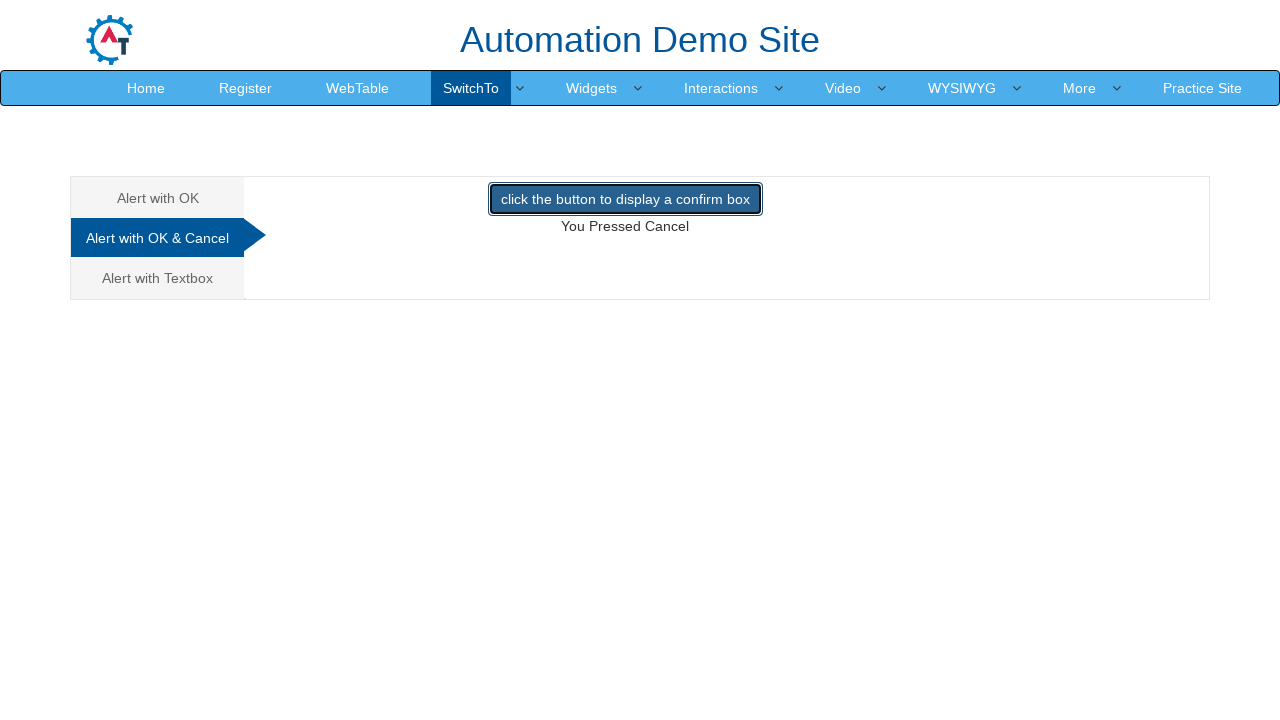